Tests iframe switching functionality by navigating into a frame and clicking on a link within it

Starting URL: https://docs.oracle.com/javase/8/docs/api/

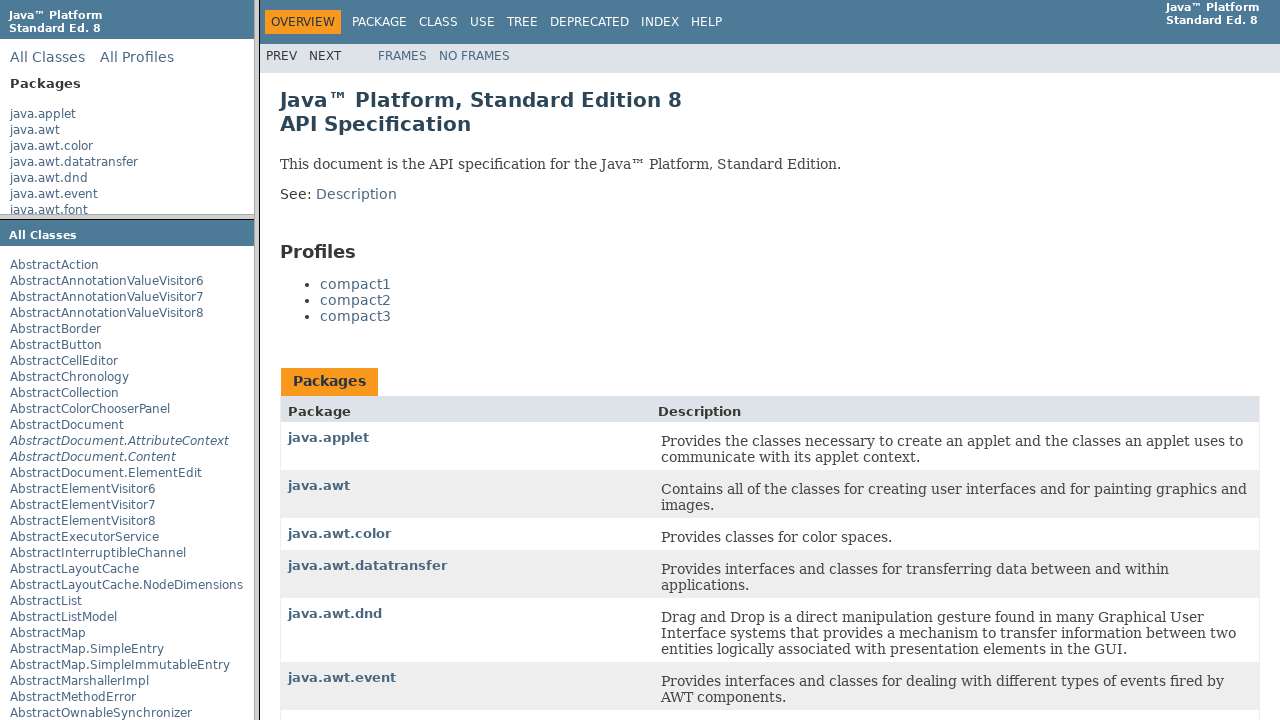

Switched to packageListFrame iframe
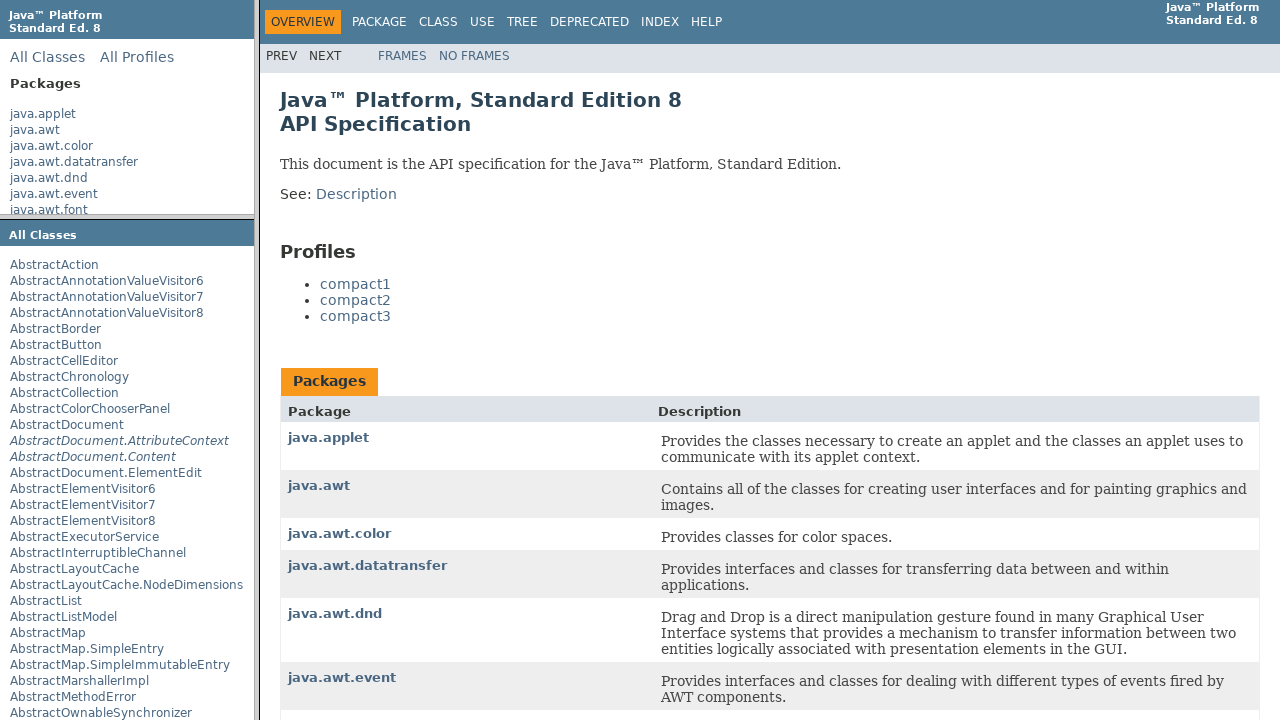

Clicked on java.awt link within the iframe at (35, 130) on xpath=//a[contains(text(),'java.awt')]
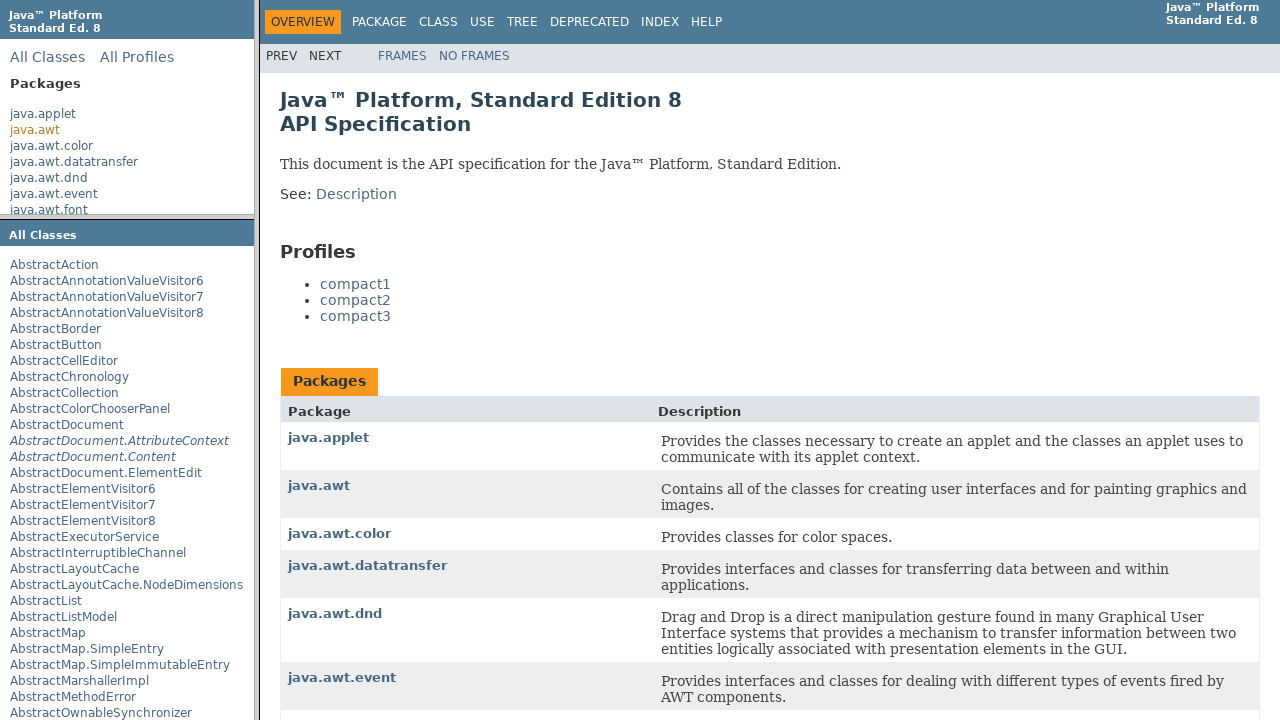

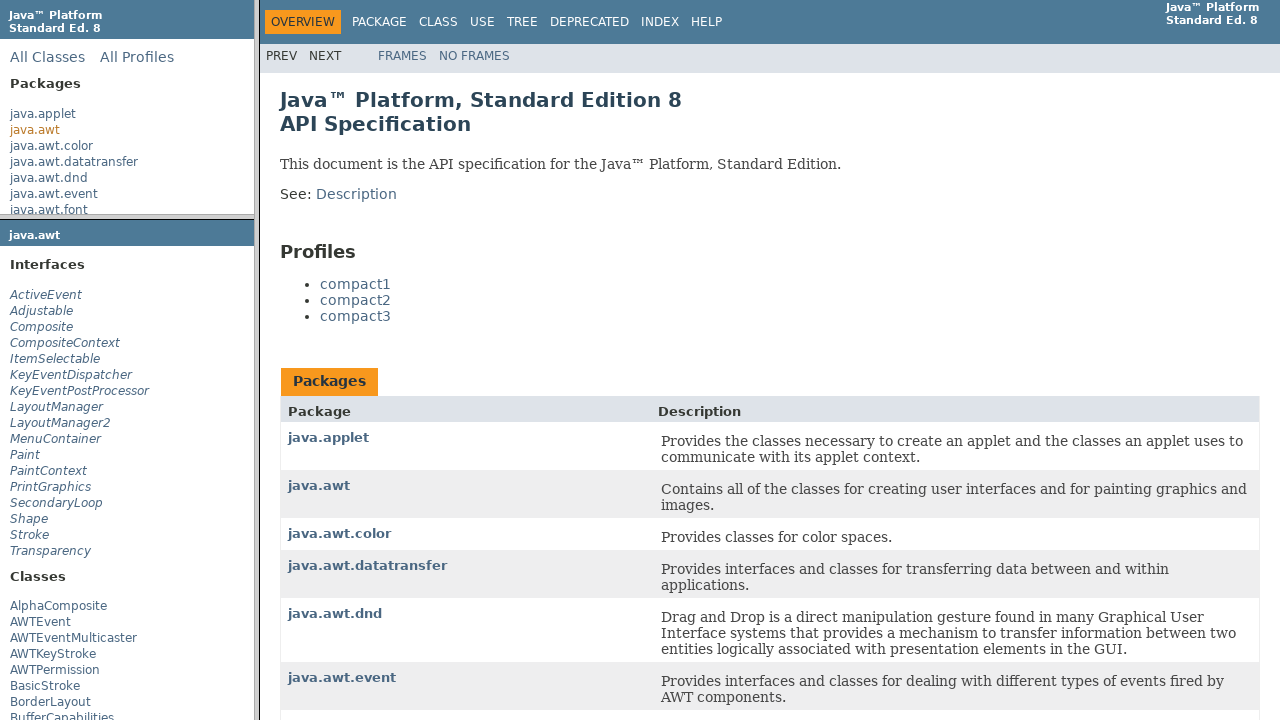